Tests the Add/Remove Elements functionality by clicking the "Add Element" button and verifying that a delete button appears

Starting URL: https://the-internet.herokuapp.com/add_remove_elements/

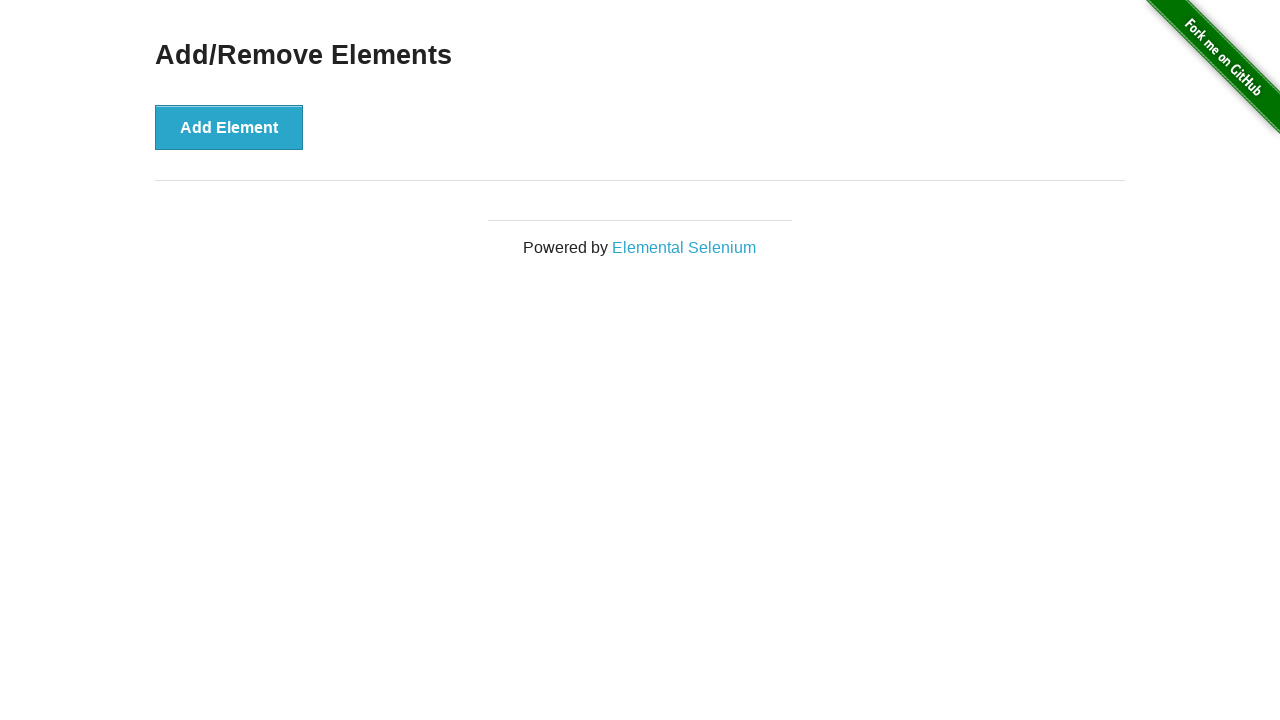

Clicked the 'Add Element' button at (229, 127) on button:has-text("Add Element")
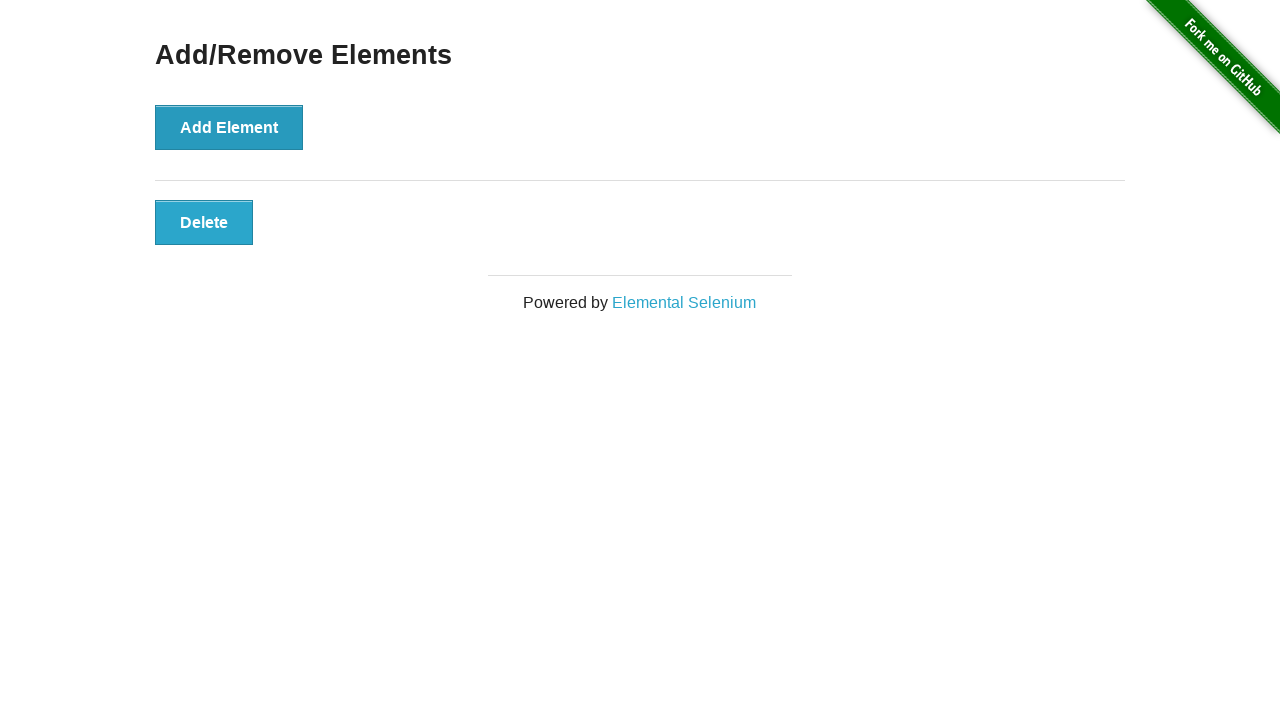

Delete button appeared on the page
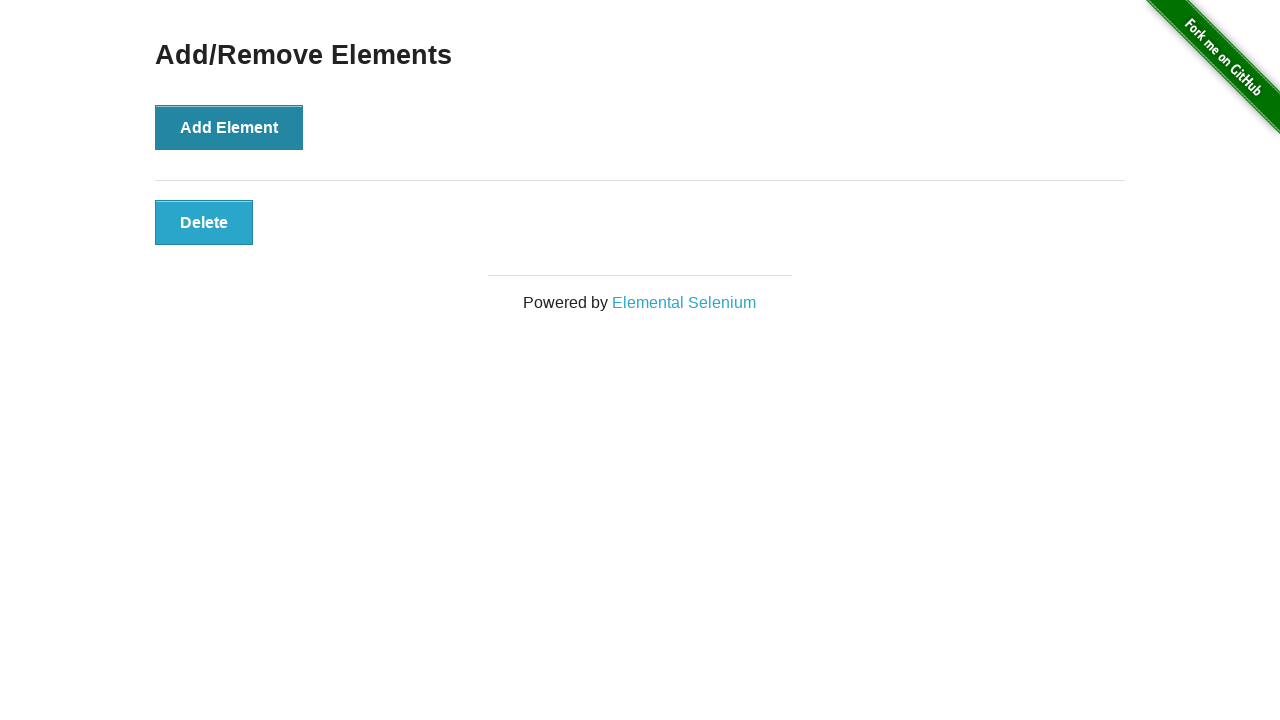

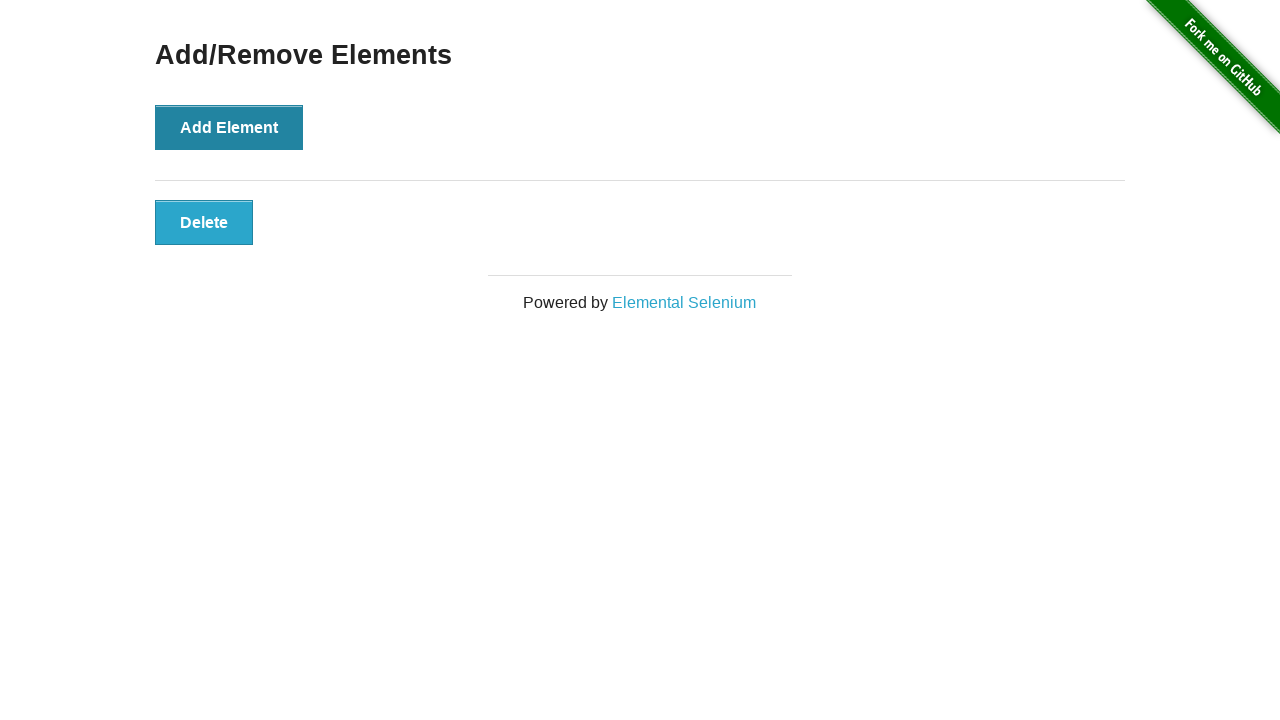